Tests that form data is passed in the URL parameters after submission

Starting URL: https://d3pv22lioo8876.cloudfront.net/tiptop/

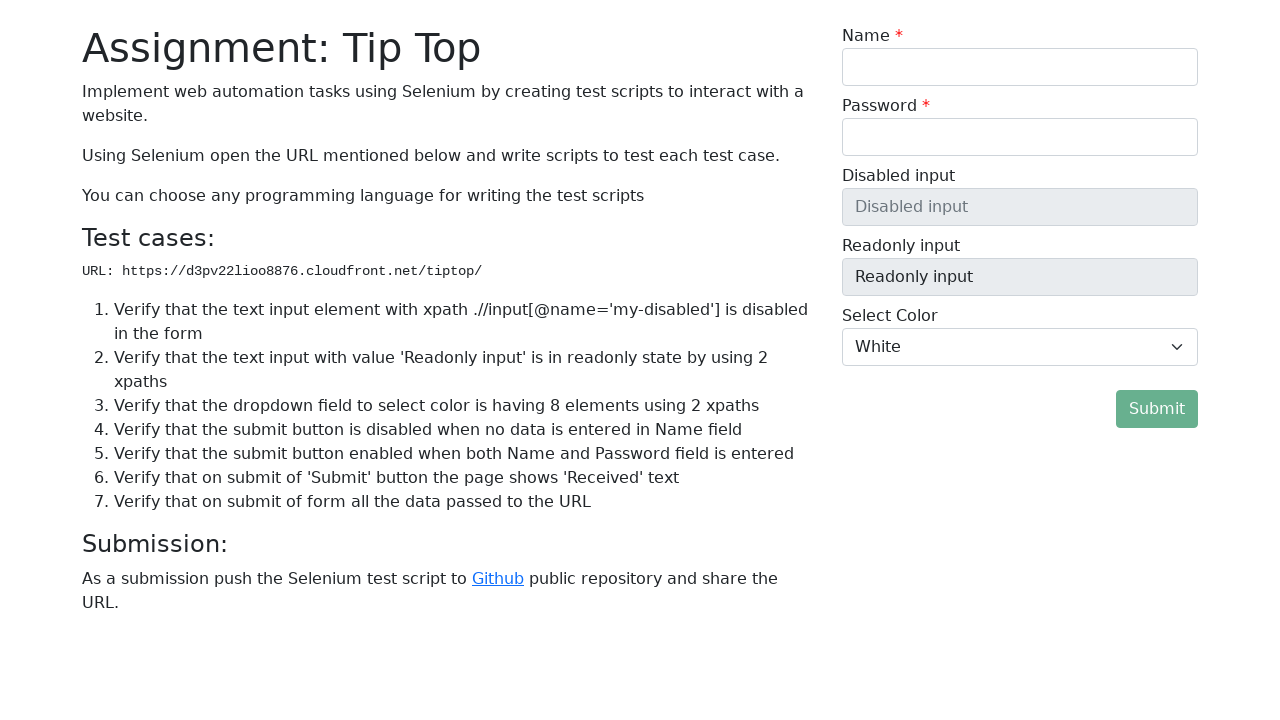

Cleared name input field on //input[@id='my-name-id']
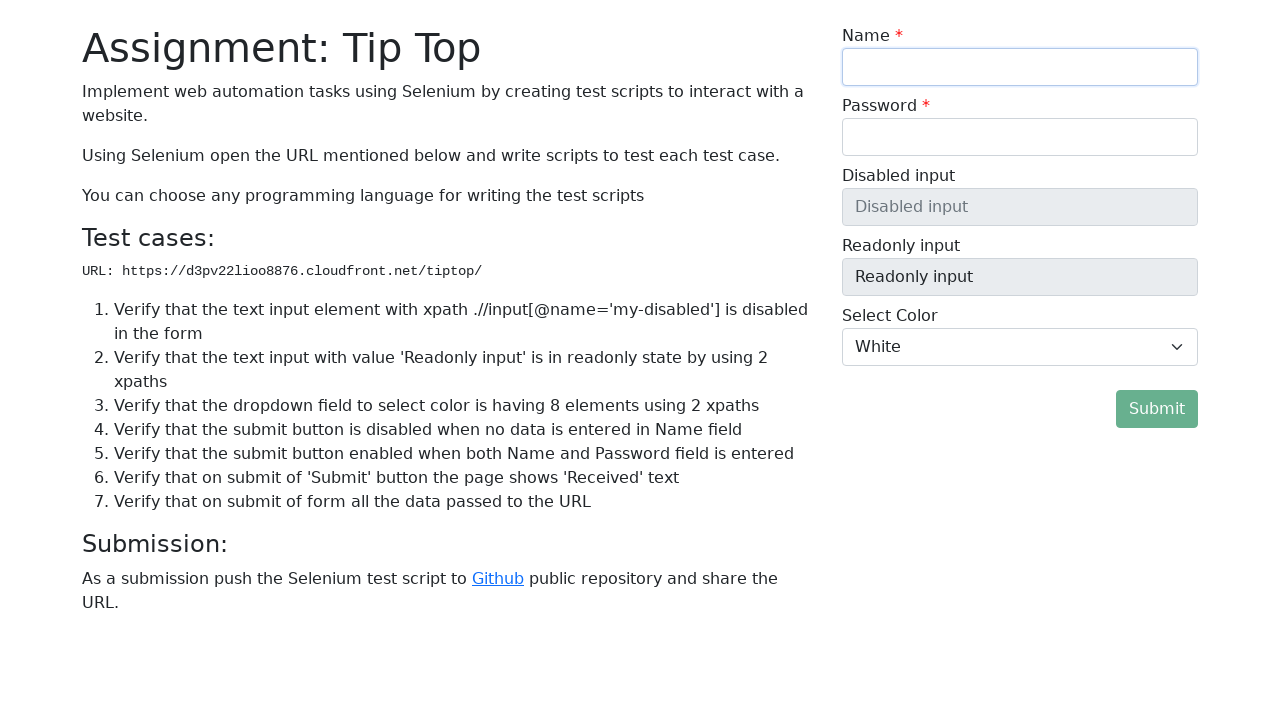

Cleared password input field on //input[@id='my-password-id']
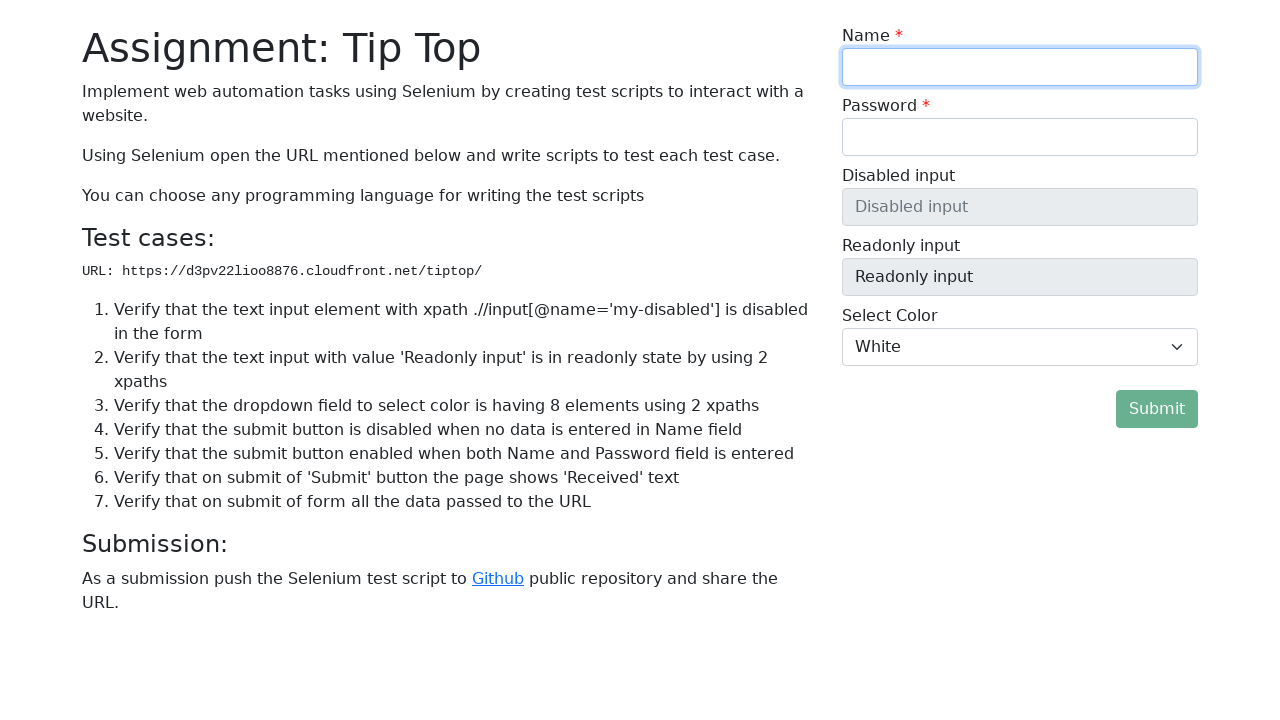

Filled name field with 'Alice Johnson' on //input[@id='my-name-id']
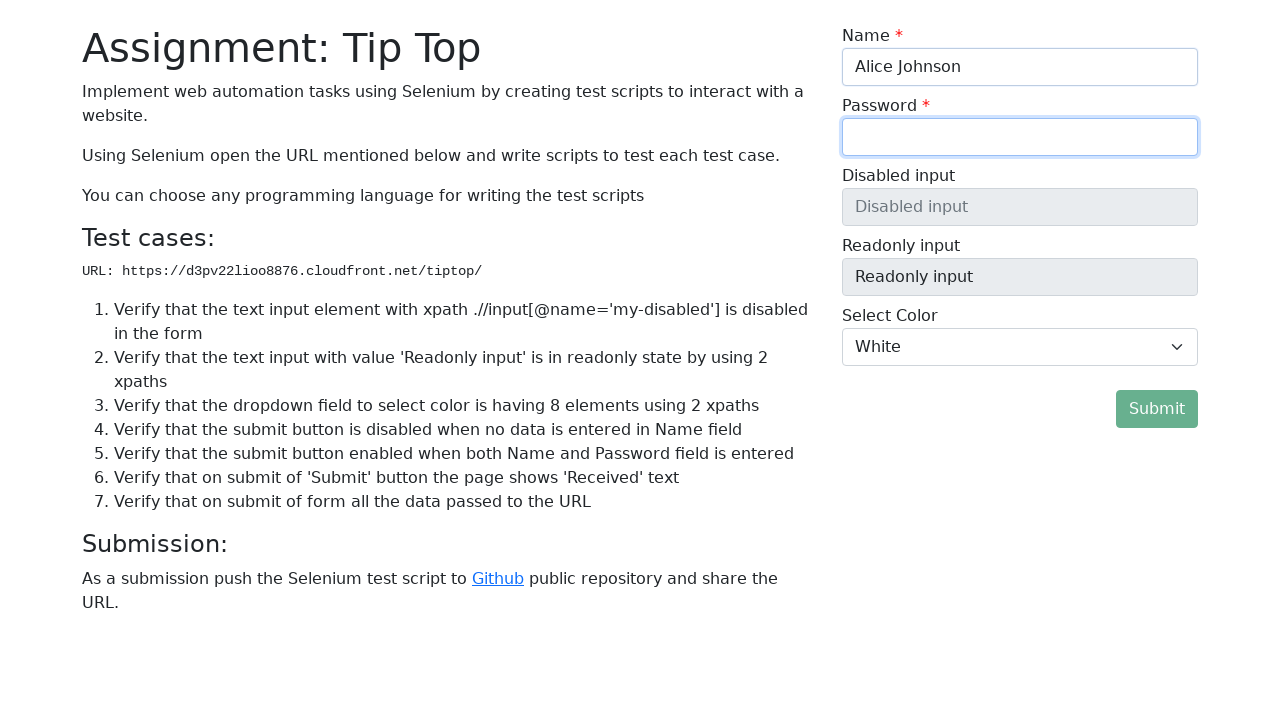

Filled password field with 'MyPassword456' on //input[@id='my-password-id']
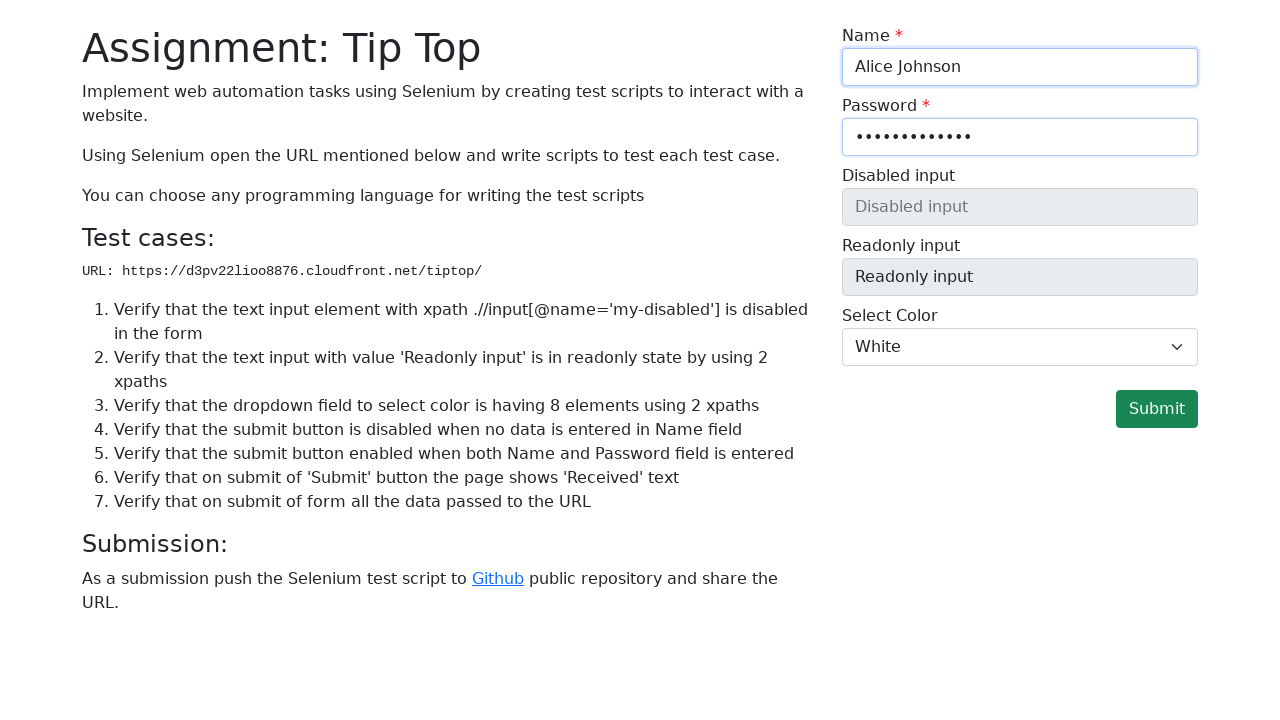

Clicked submit button to submit the form at (1157, 409) on xpath=//button[@type='submit']
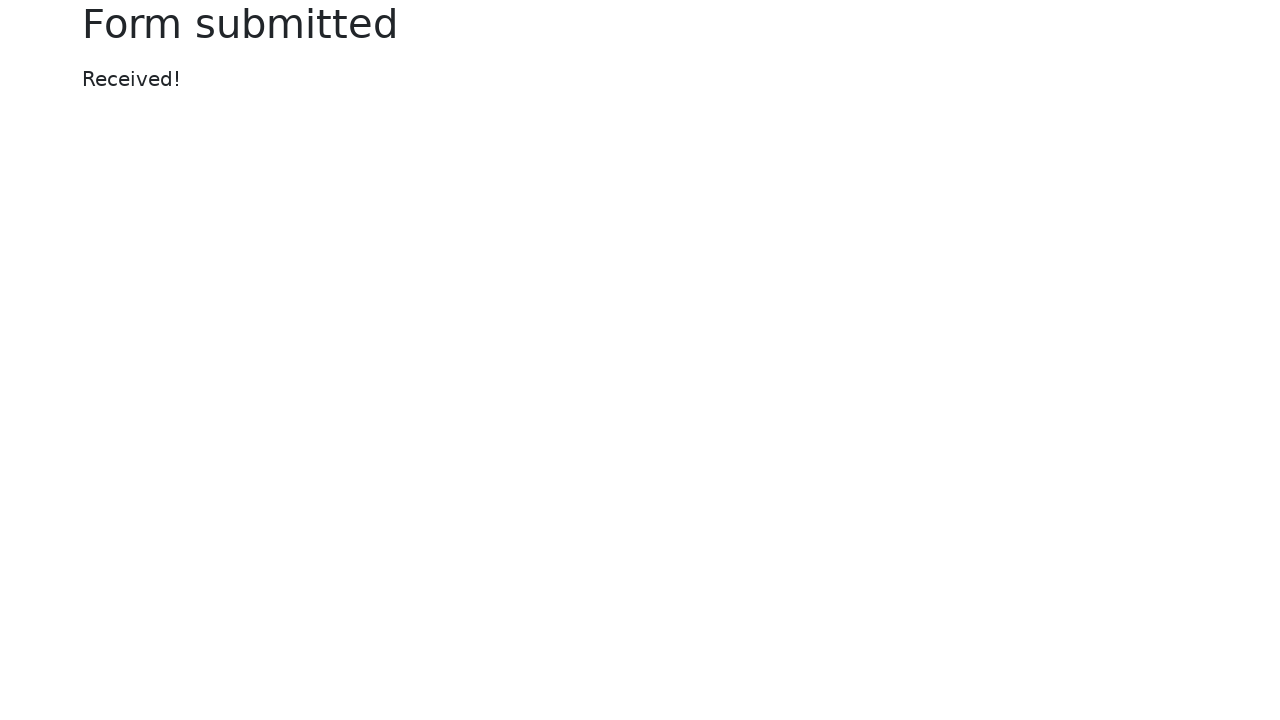

Waited for URL to update after form submission
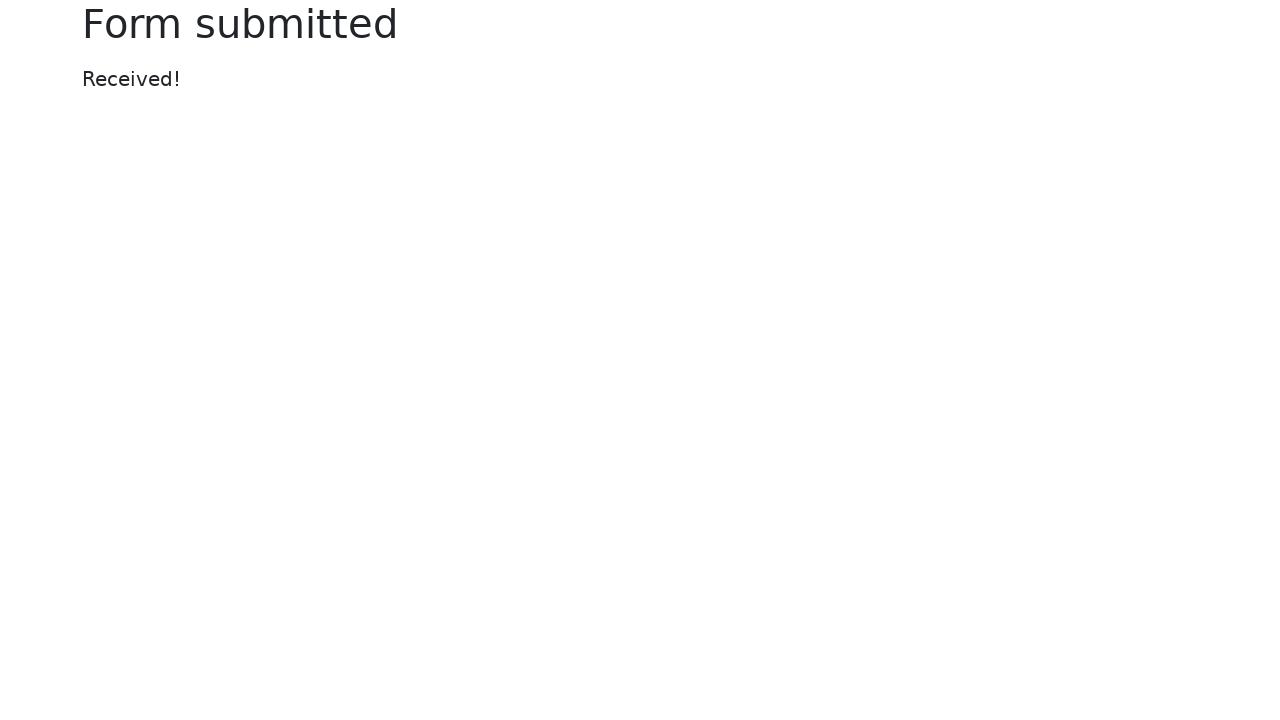

Retrieved current URL: https://d3pv22lioo8876.cloudfront.net/tiptop/submitted.html?my-name=Alice+Johnson&my-password=MyPassword456&my-readonly=Readonly+input&my-select=white
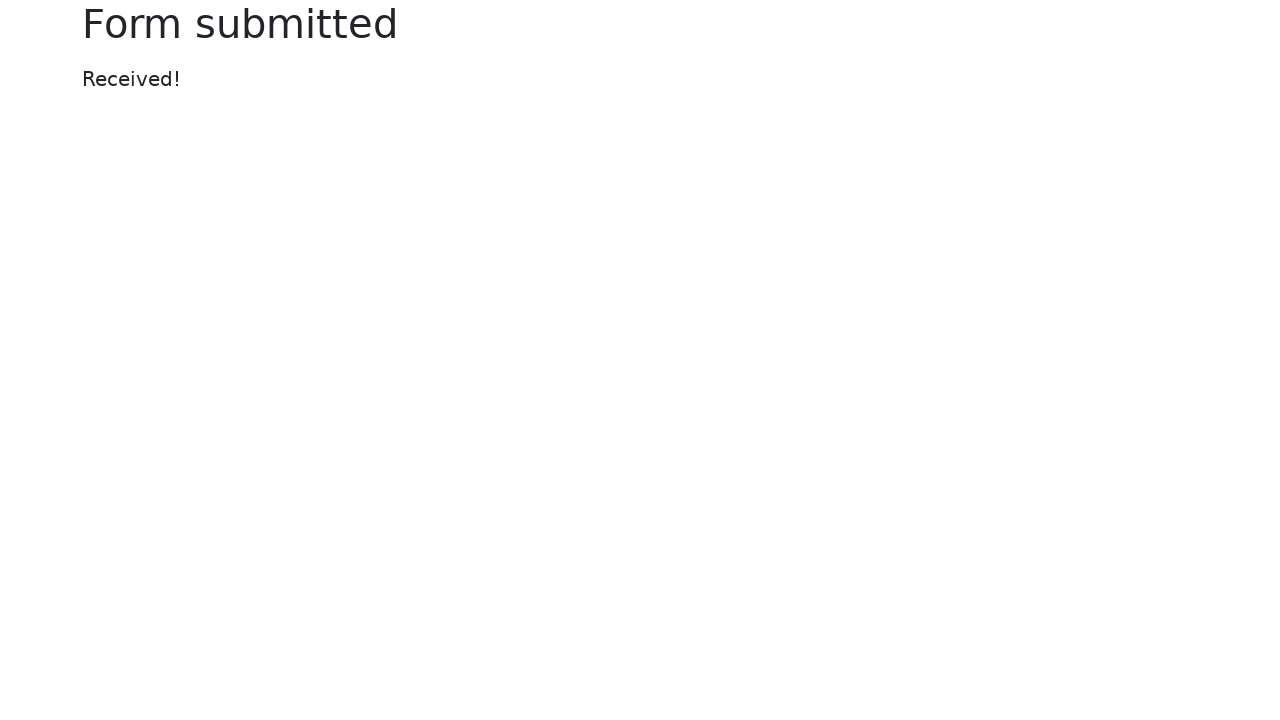

Verified name parameter is present in URL
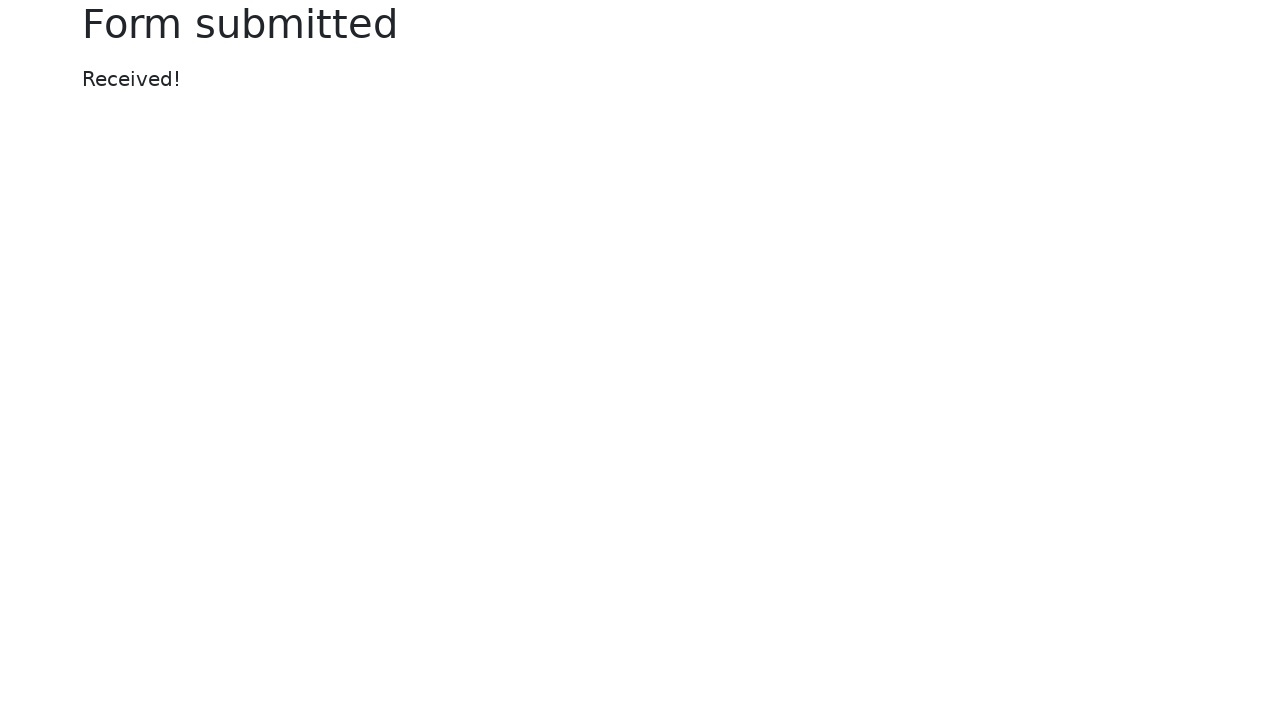

Verified password parameter is present in URL
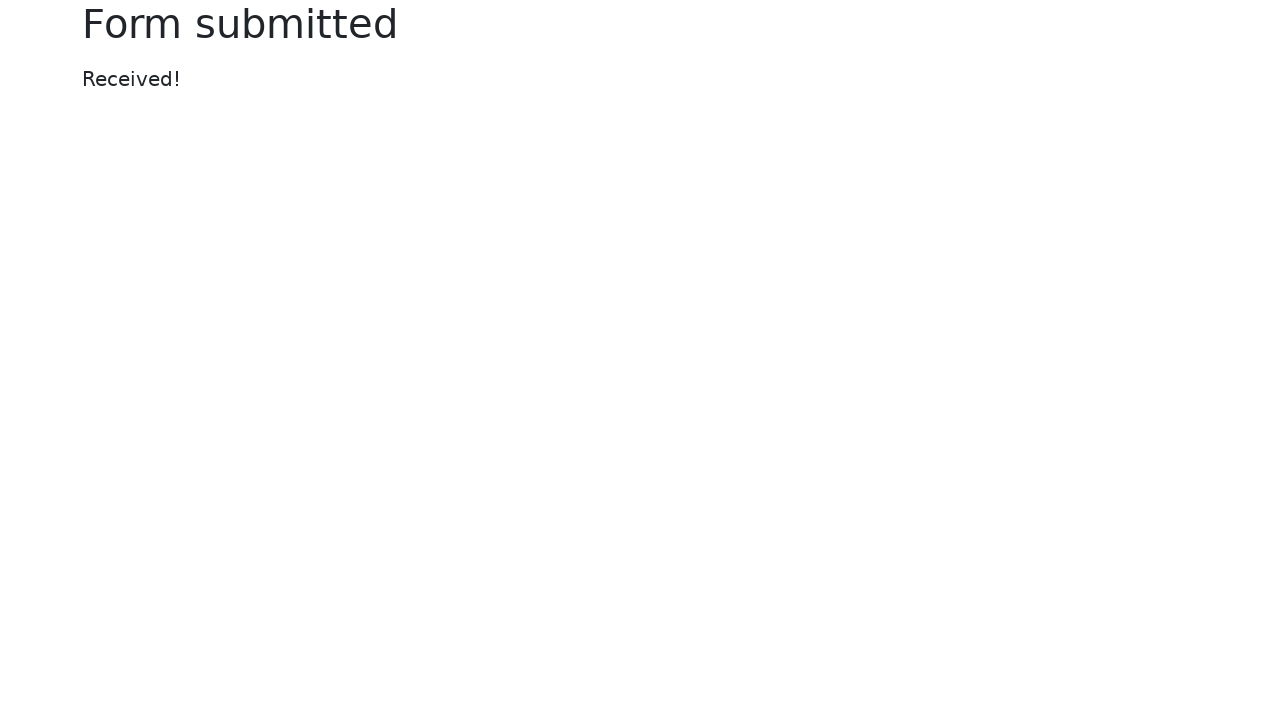

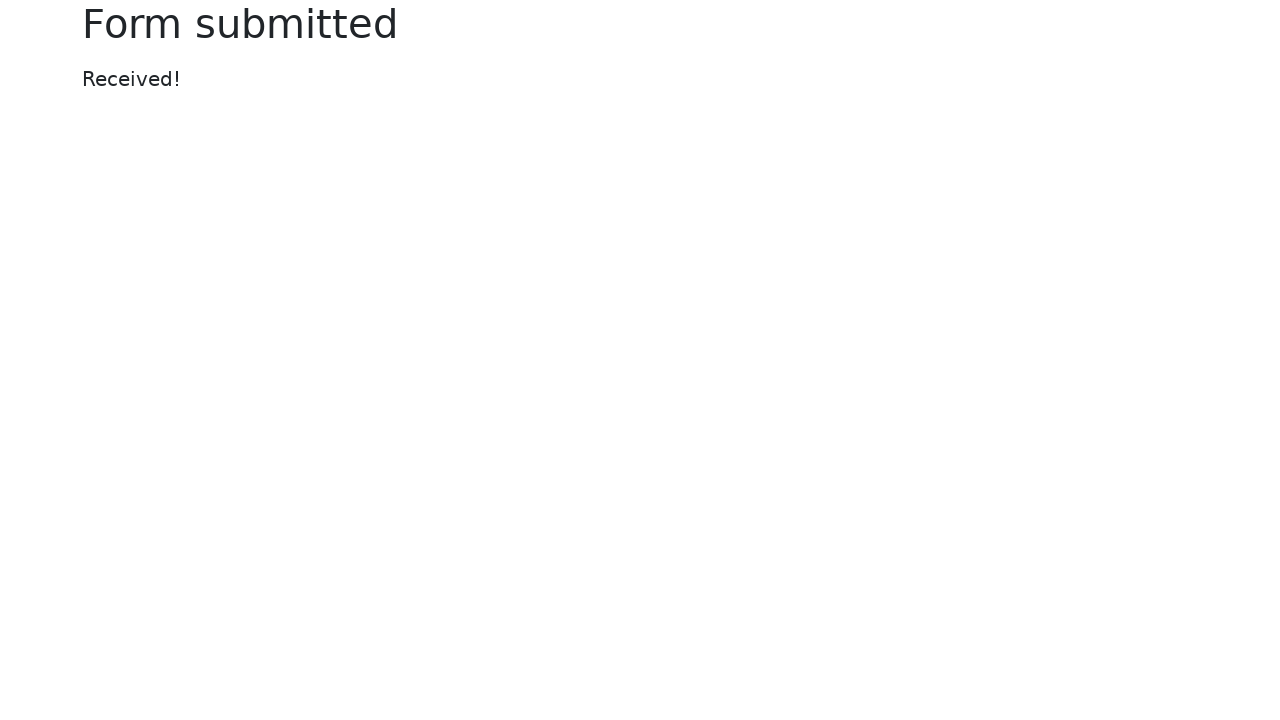